Tests search functionality on Rahul Shetty Academy's Selenium practice page by entering a search term into the search input field.

Starting URL: https://www.rahulshettyacademy.com/seleniumPractise/#/

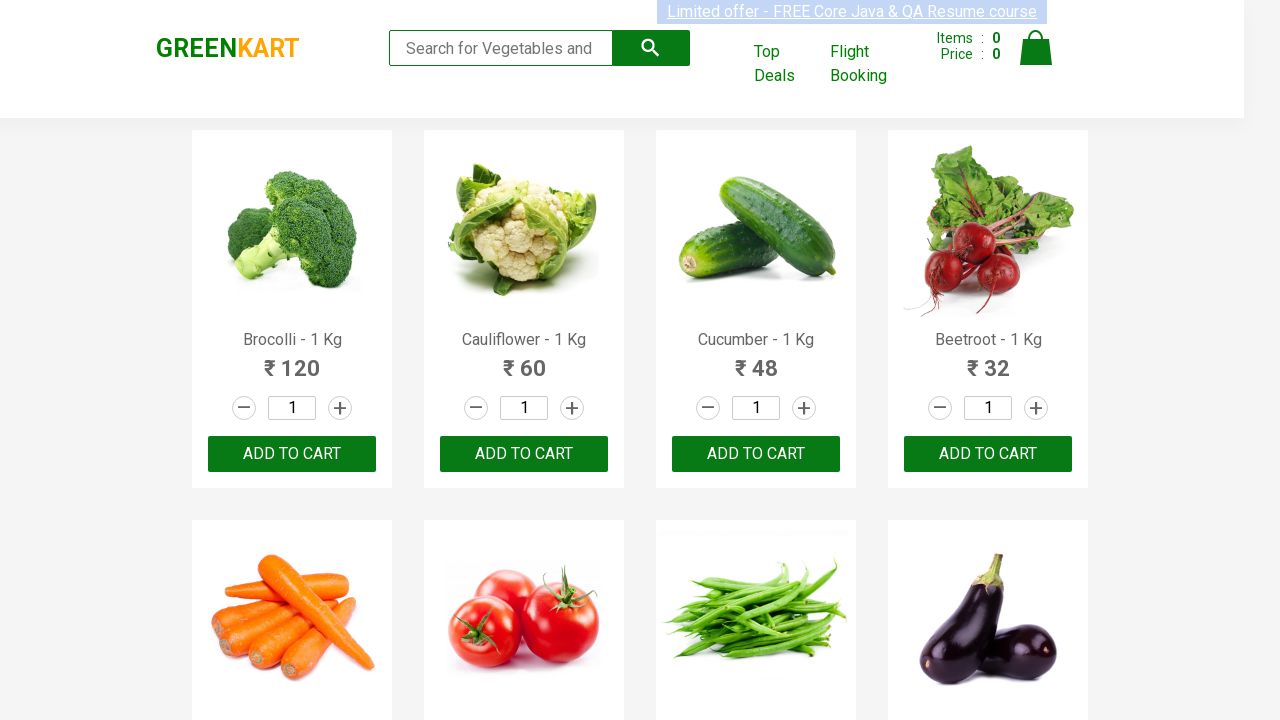

Filled search field with 'tom' on Rahul Shetty Academy Selenium practice page on input[type='search']
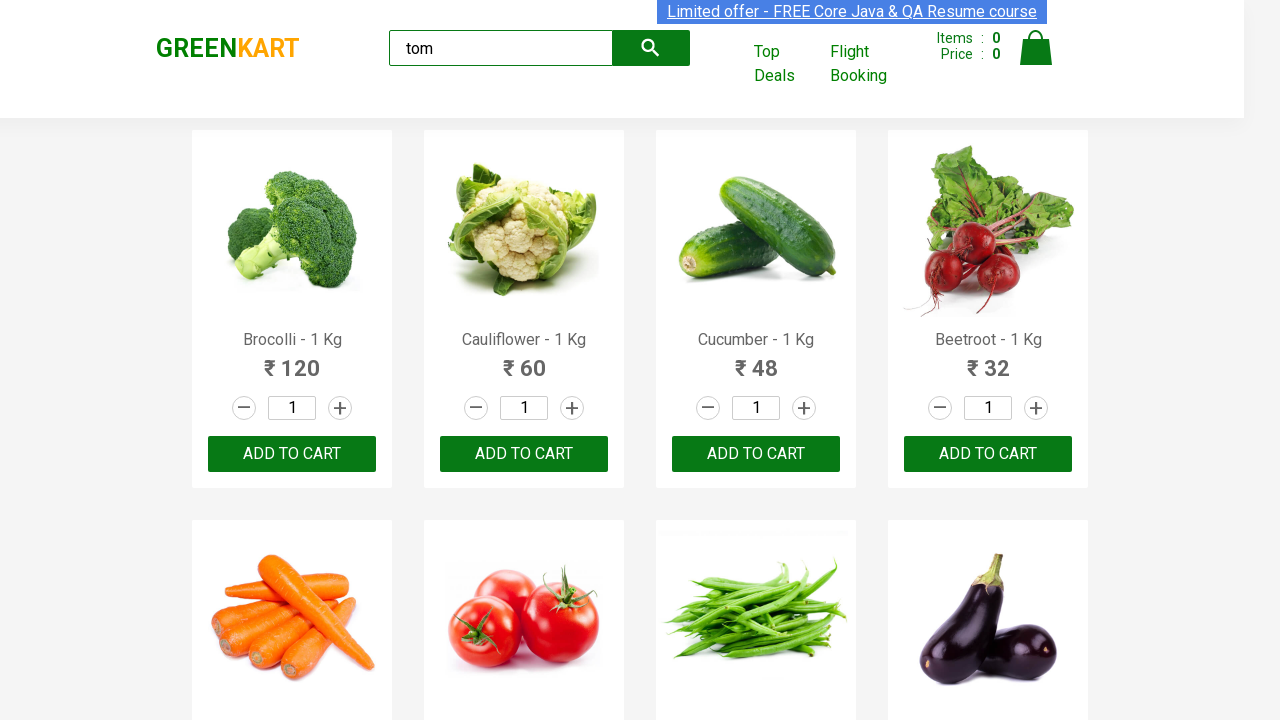

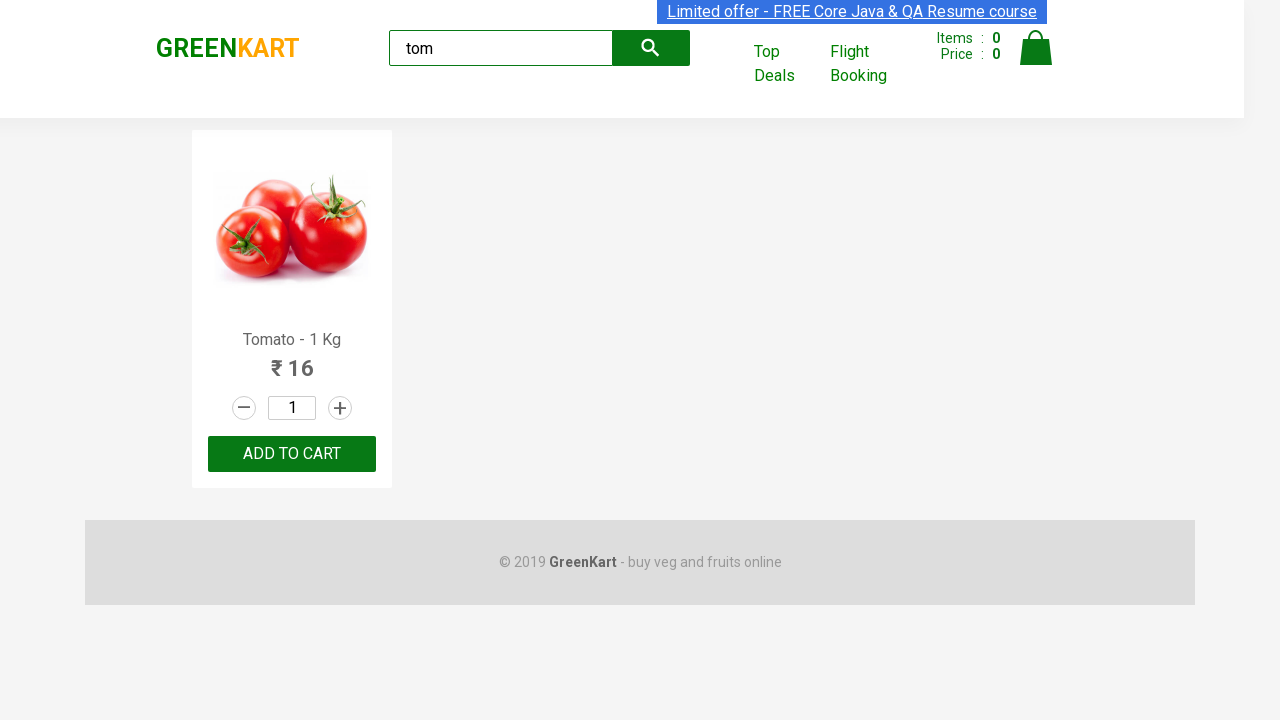